Tests axis-restricted drag and drop by clicking on the Axis Restricted tab and dragging the "Only X" element to the "Only Y" element.

Starting URL: https://demoqa.com/dragabble

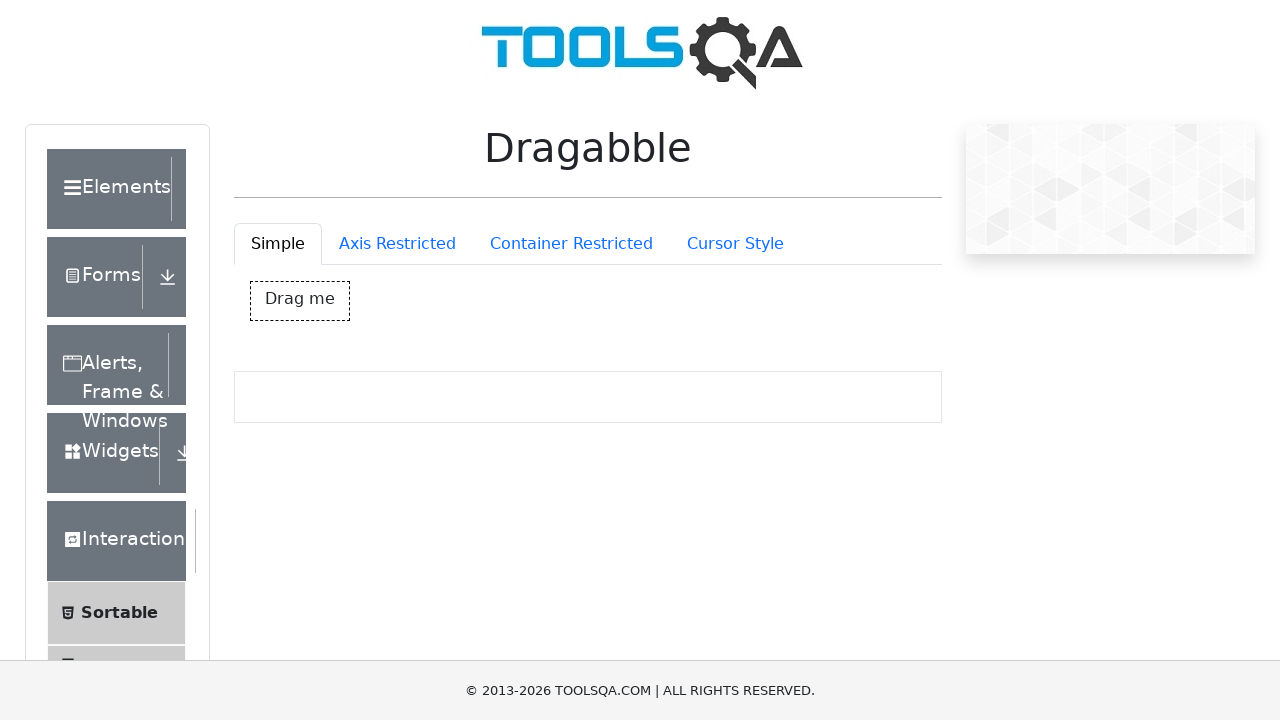

Navigated to https://demoqa.com/dragabble
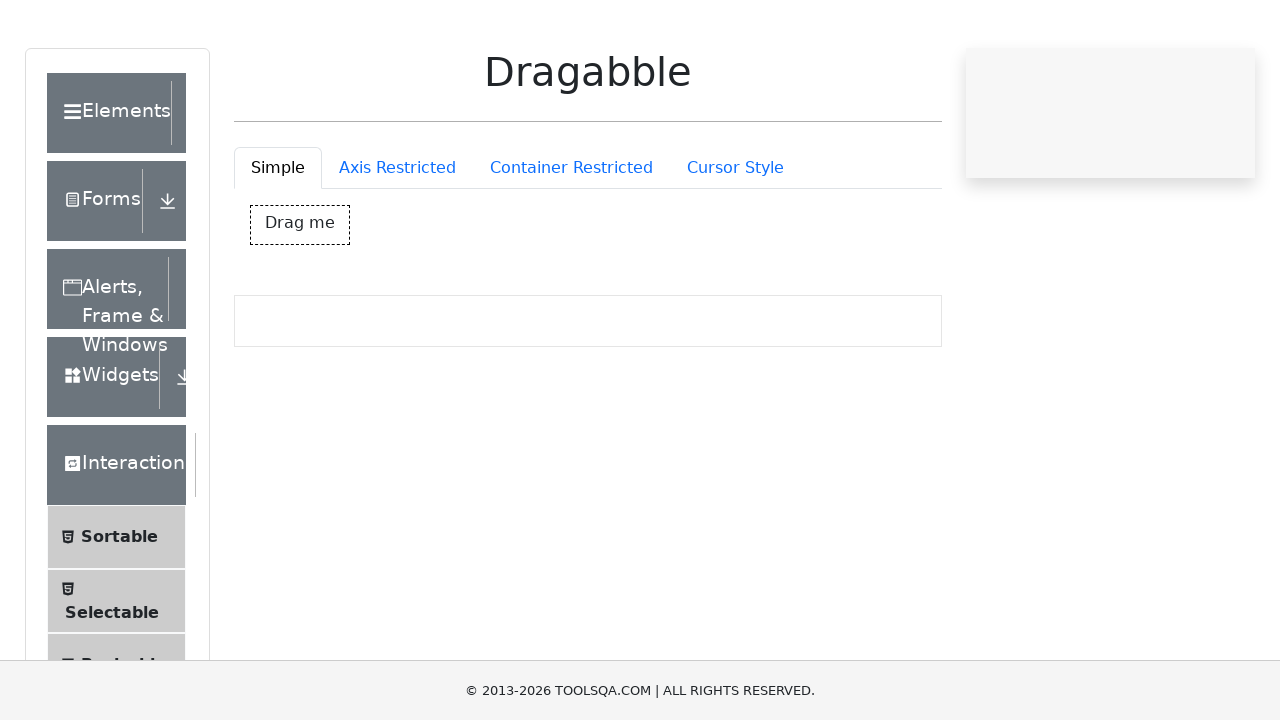

Clicked on the 'Axis Restricted' tab at (397, 244) on xpath=//*[text()='Axis Restricted']
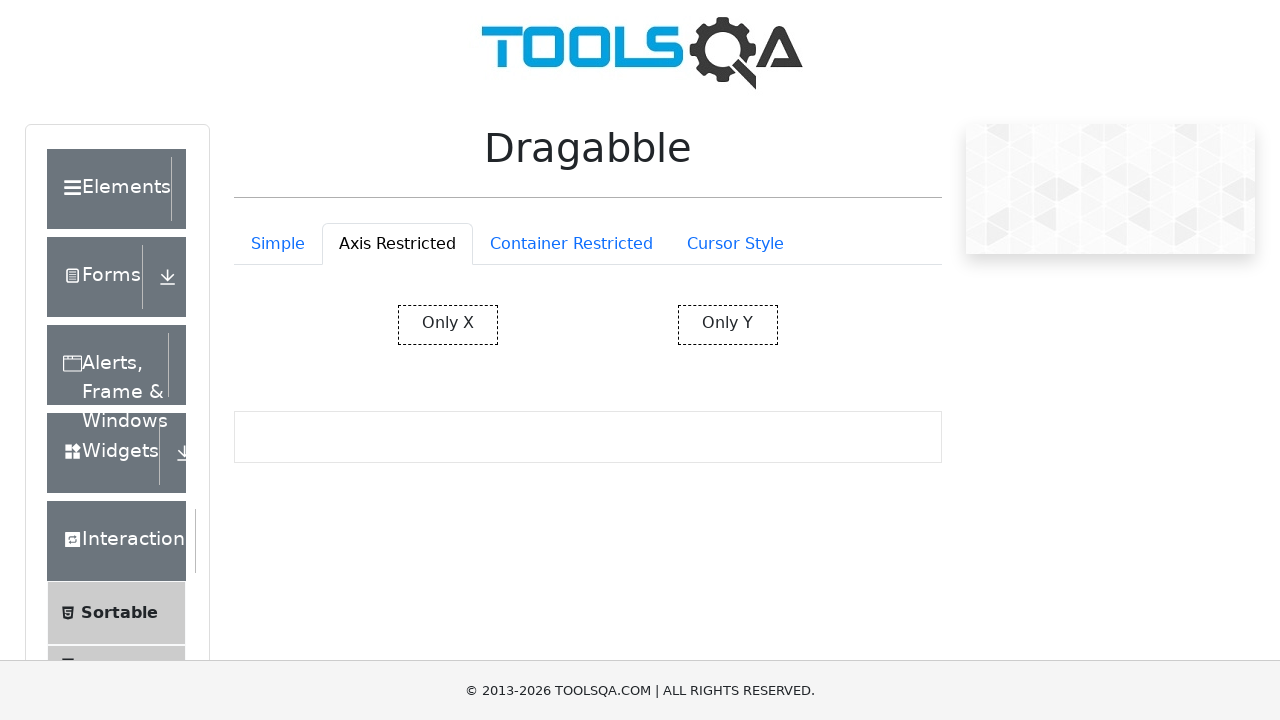

Waited for 'Only X' element to be visible
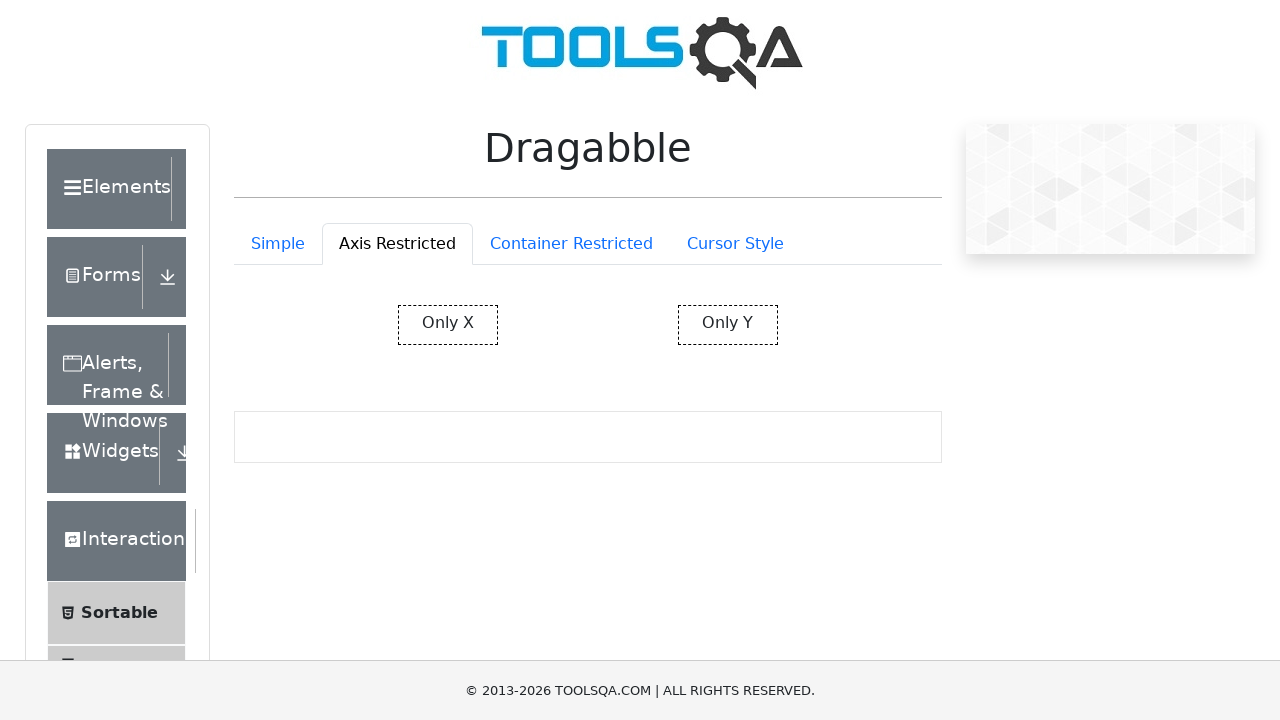

Located the 'Only X' source element
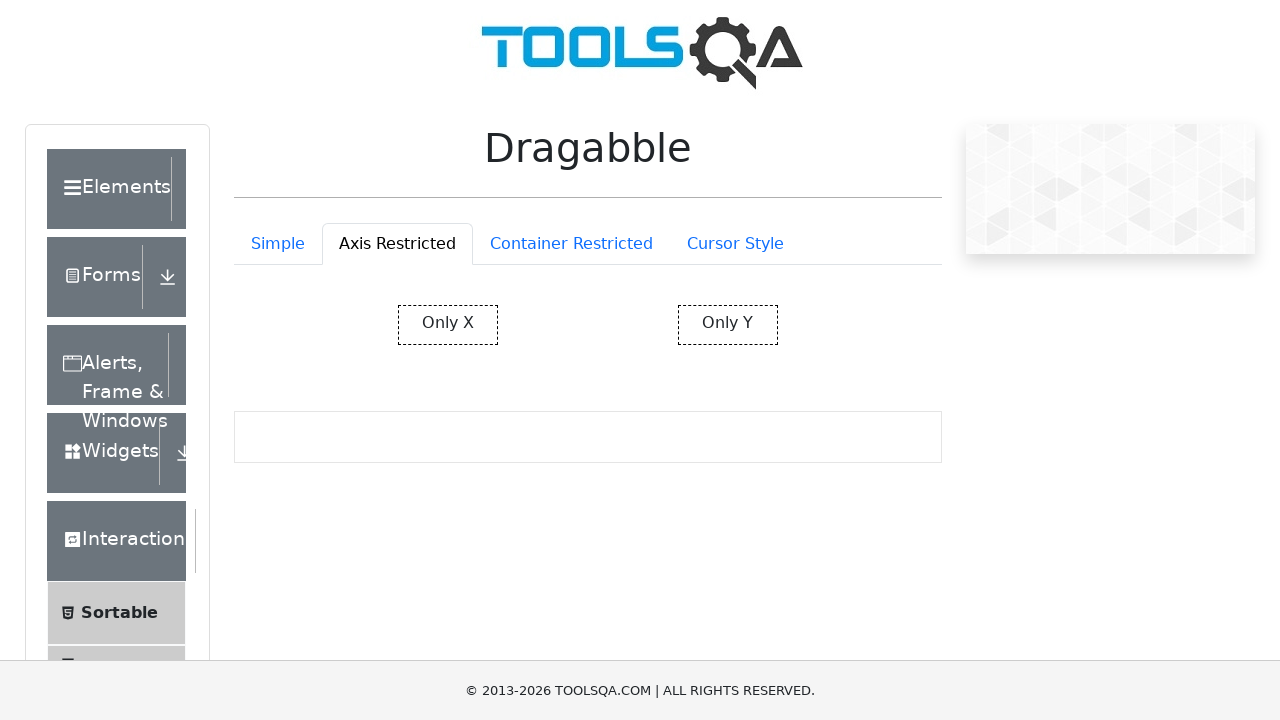

Located the 'Only Y' target element
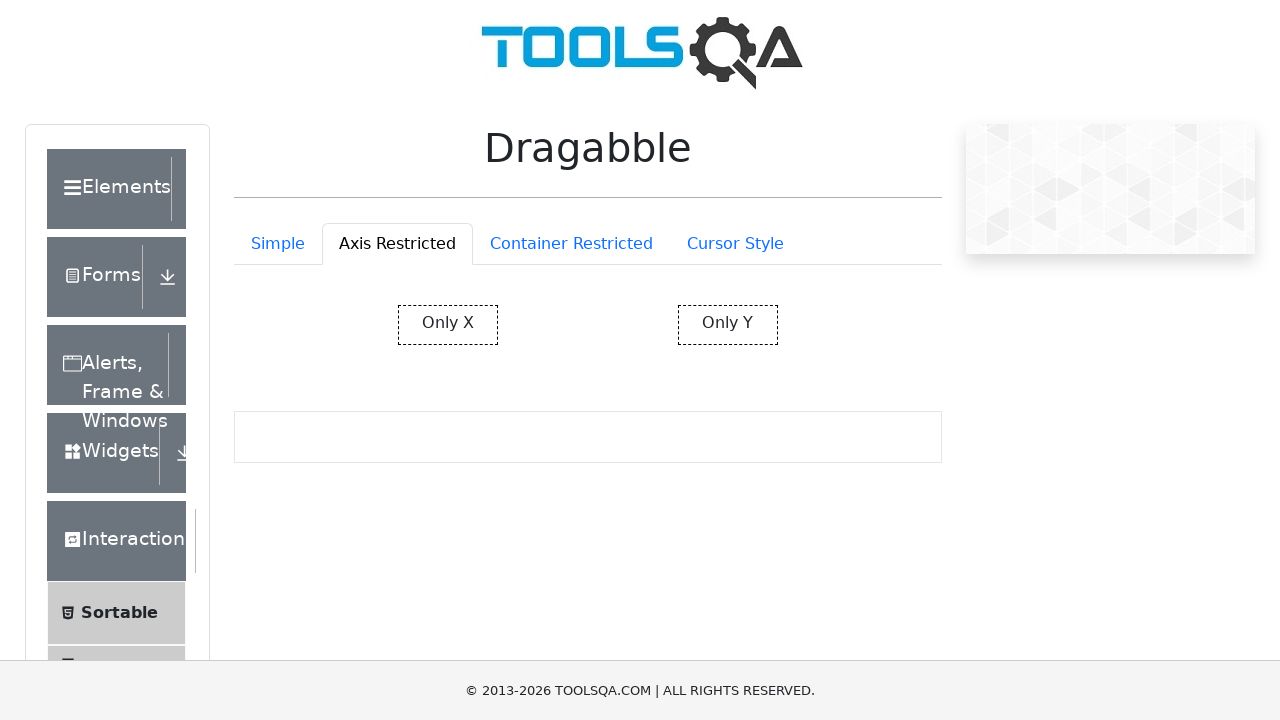

Dragged 'Only X' element to 'Only Y' element at (728, 325)
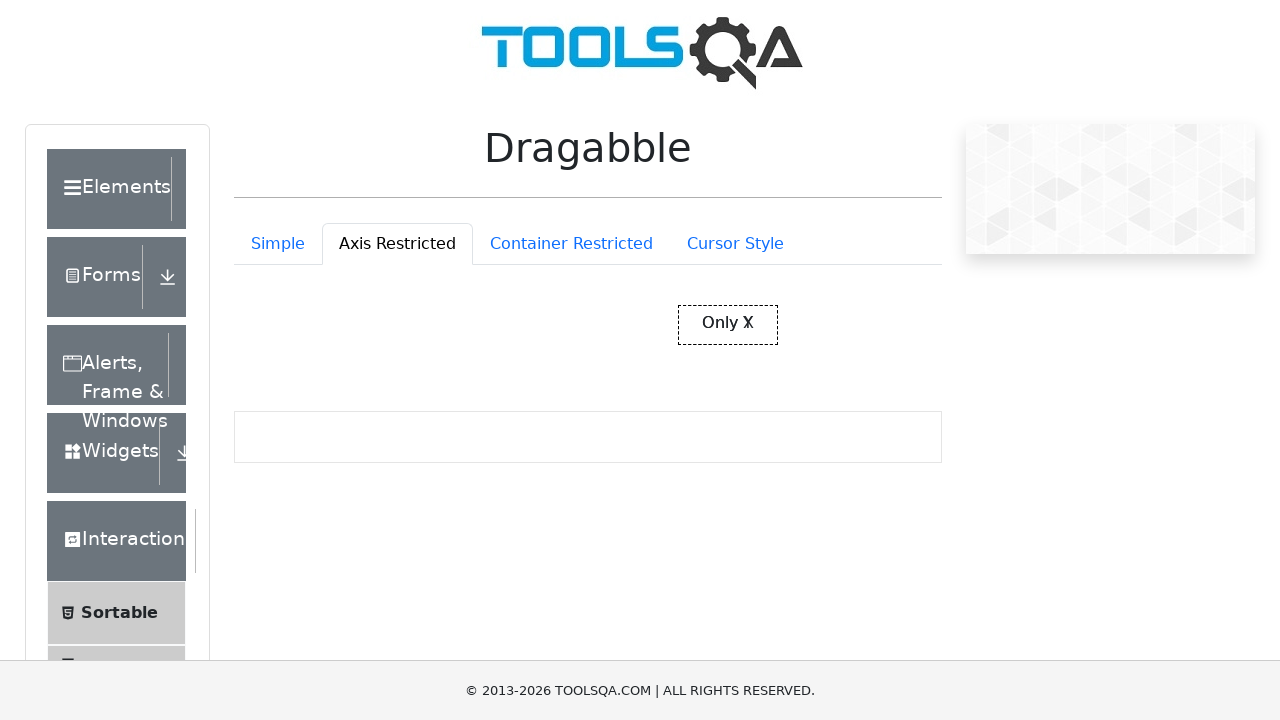

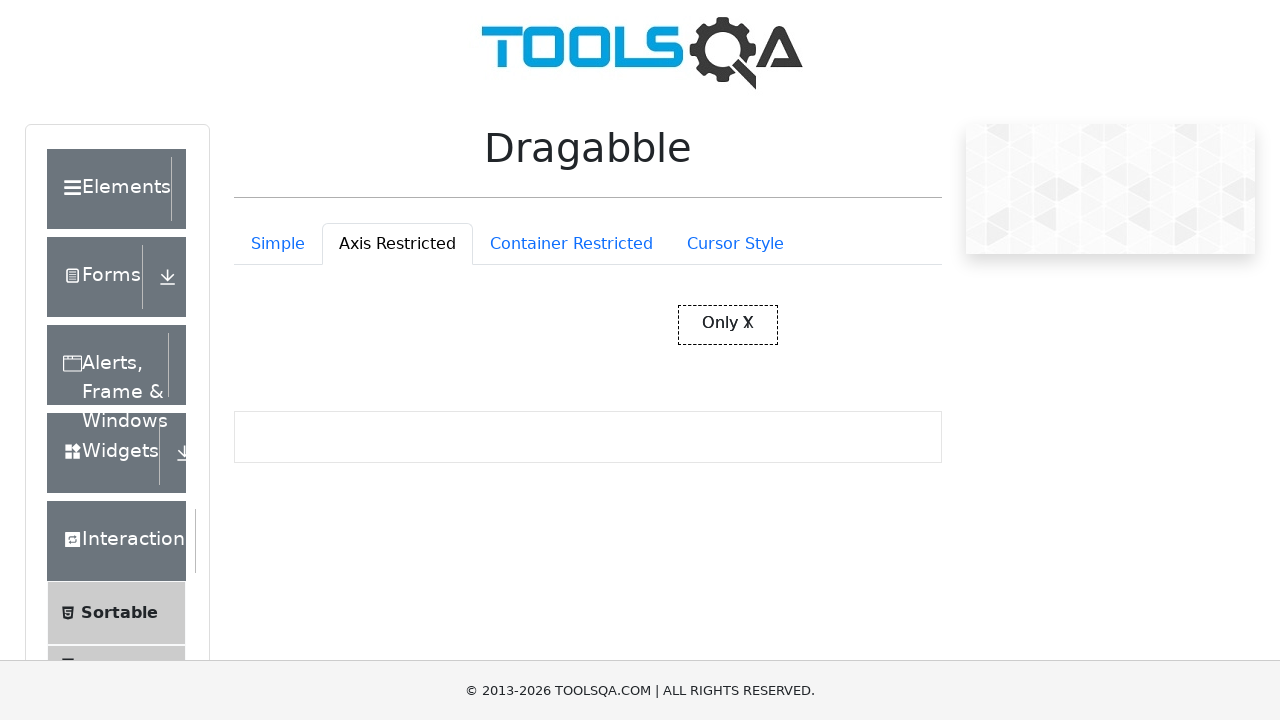